Tests the Add/Remove Elements functionality by adding an element, verifying it appears, then removing it and verifying it disappears

Starting URL: https://the-internet.herokuapp.com/

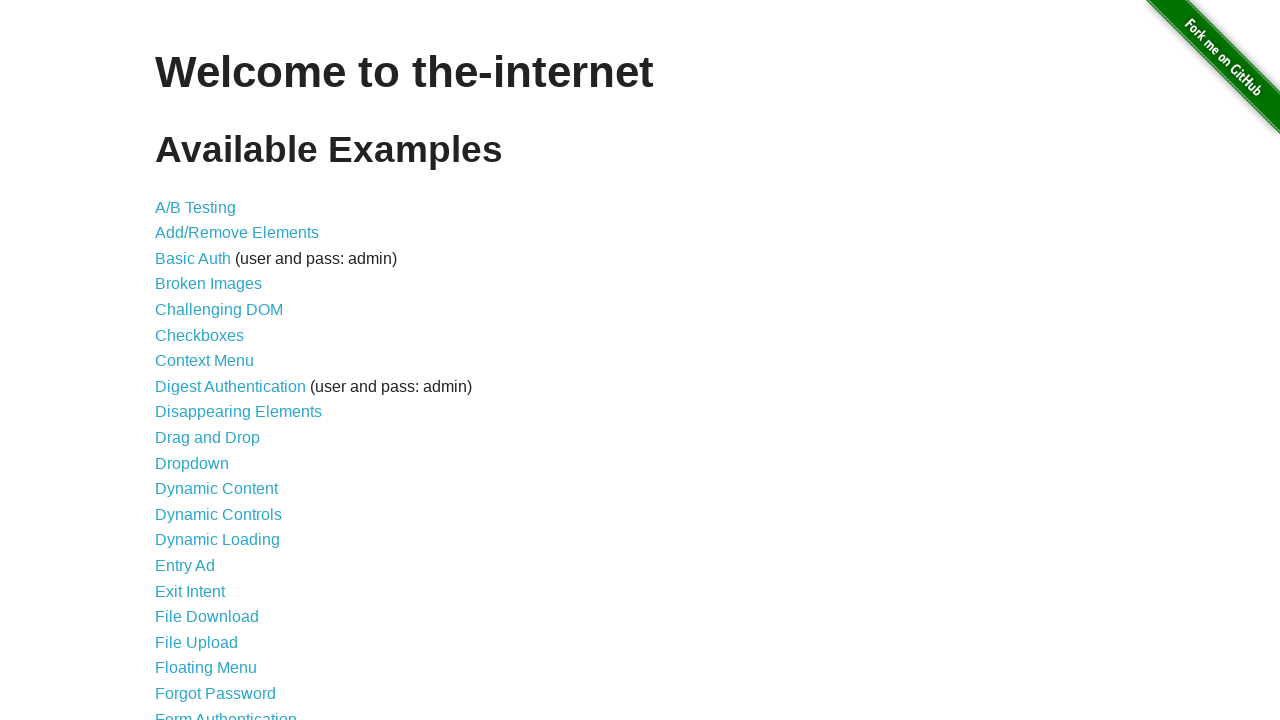

Clicked on Add/Remove Elements link at (237, 233) on text=Add/Remove Elements
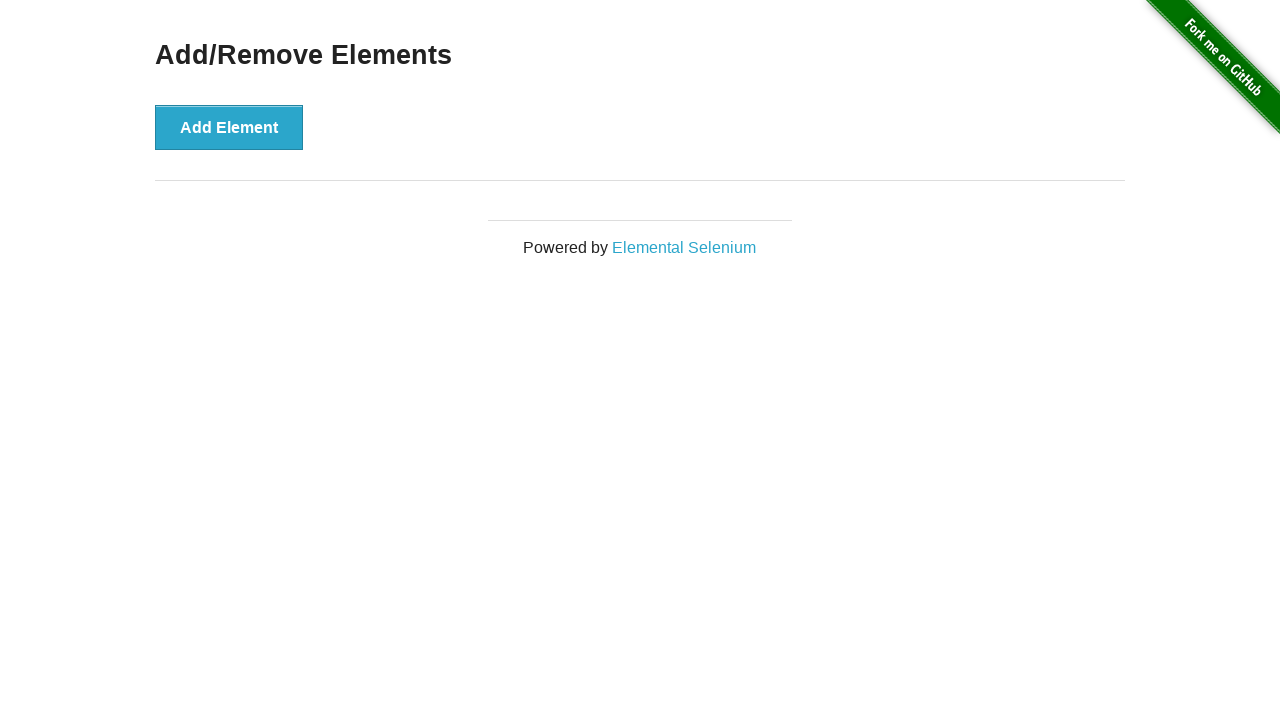

Clicked the Add Element button at (229, 127) on button[onclick='addElement()']
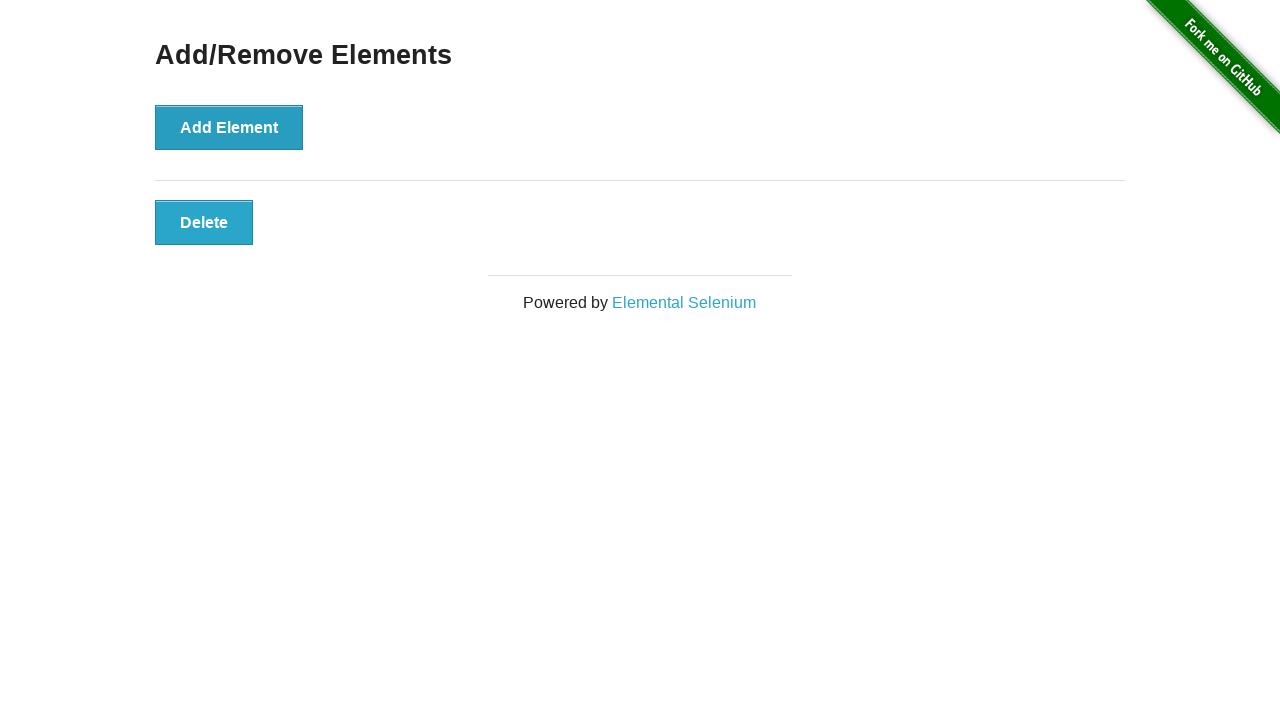

Verified the Delete button is visible
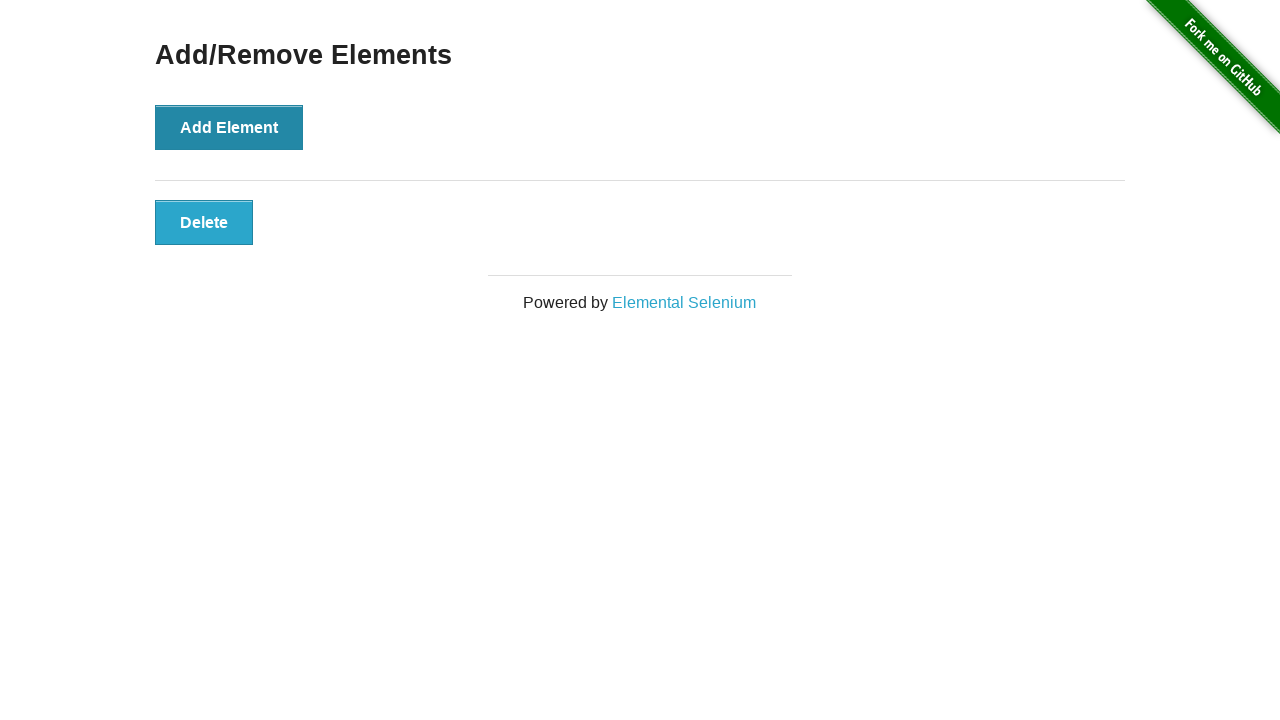

Clicked the Delete button at (204, 222) on button[onclick='deleteElement()']
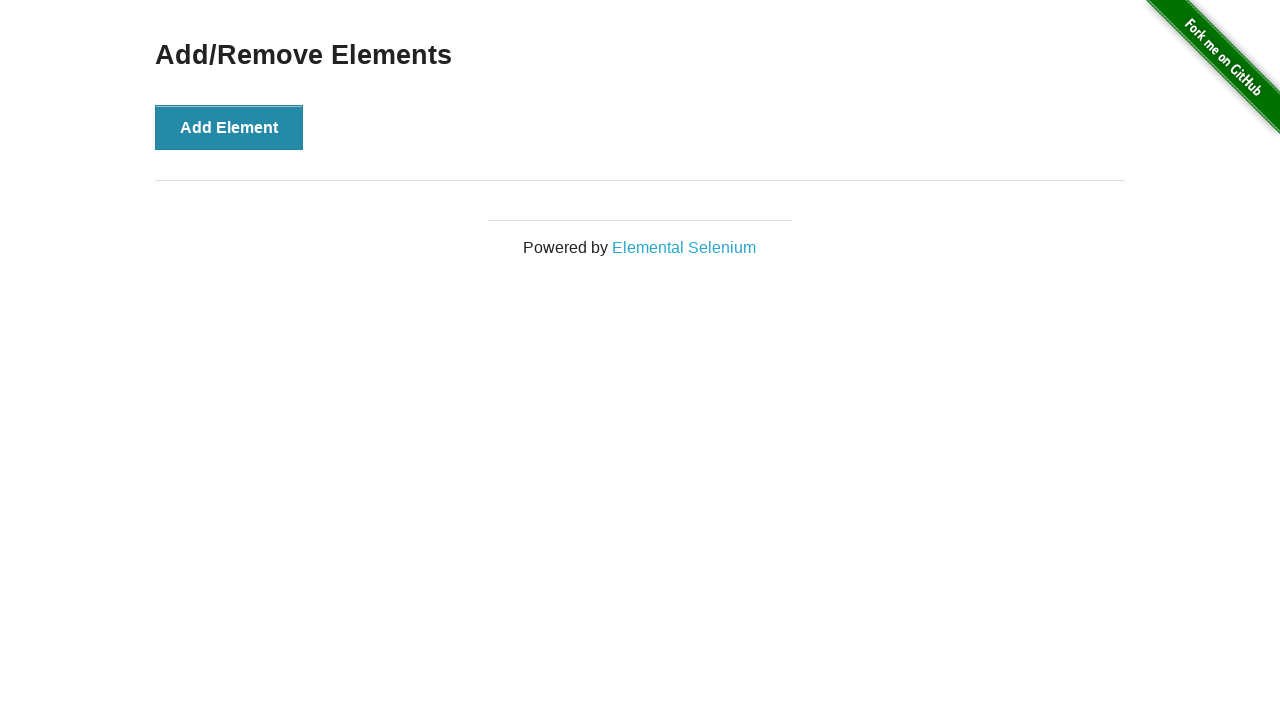

Verified the Delete button is no longer visible
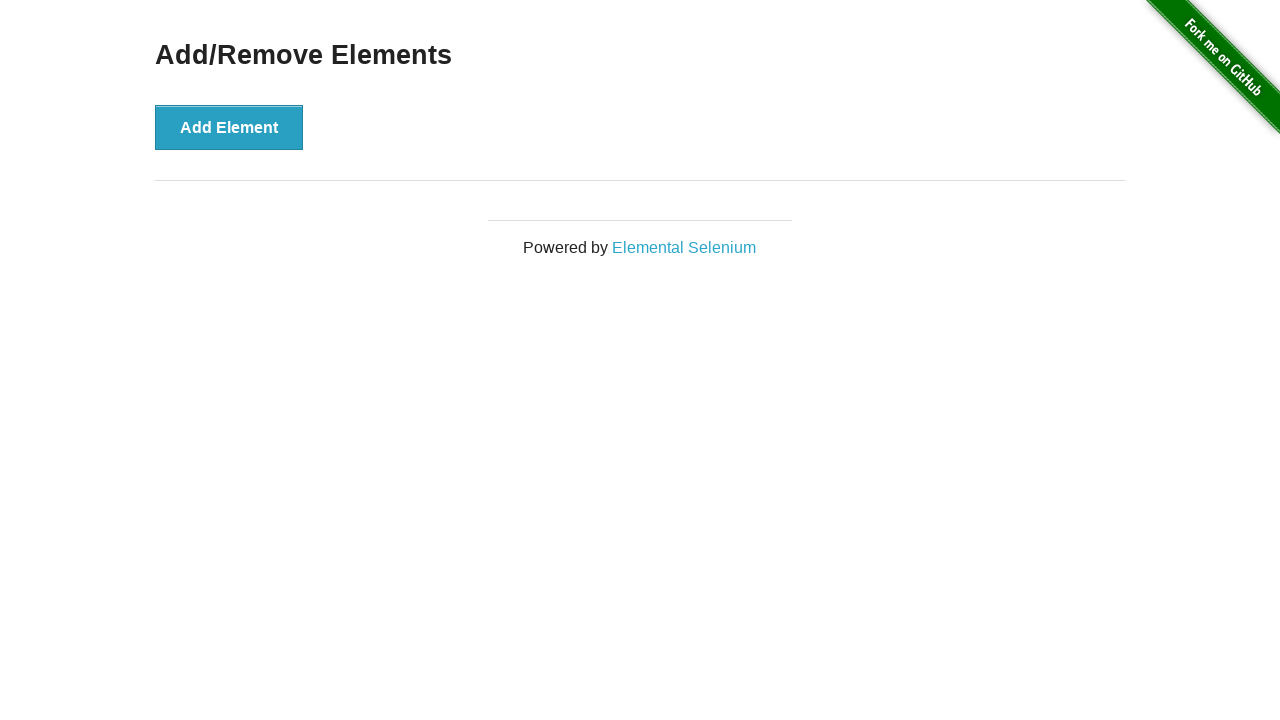

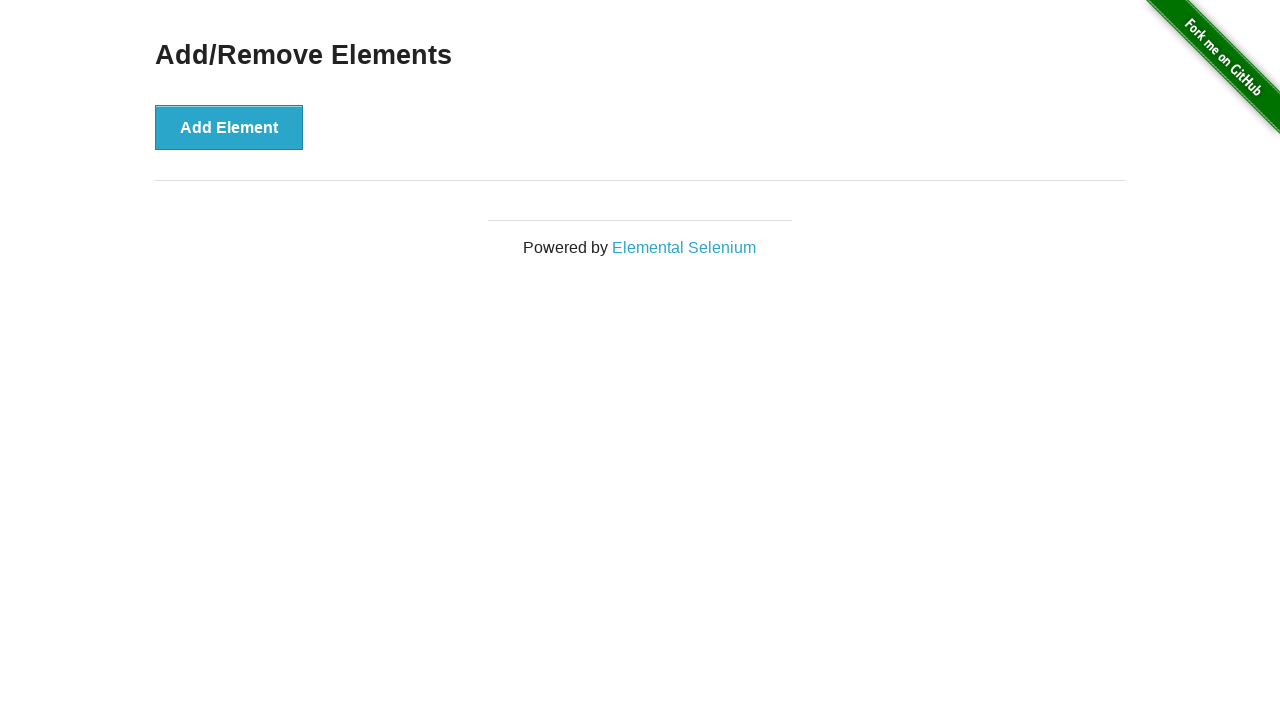